Tests an e-commerce shopping flow by adding specific vegetables (Cucumber, Brocolli, Beetroot) to cart, proceeding to checkout, and applying a promo code to verify discount functionality.

Starting URL: https://rahulshettyacademy.com/seleniumPractise/

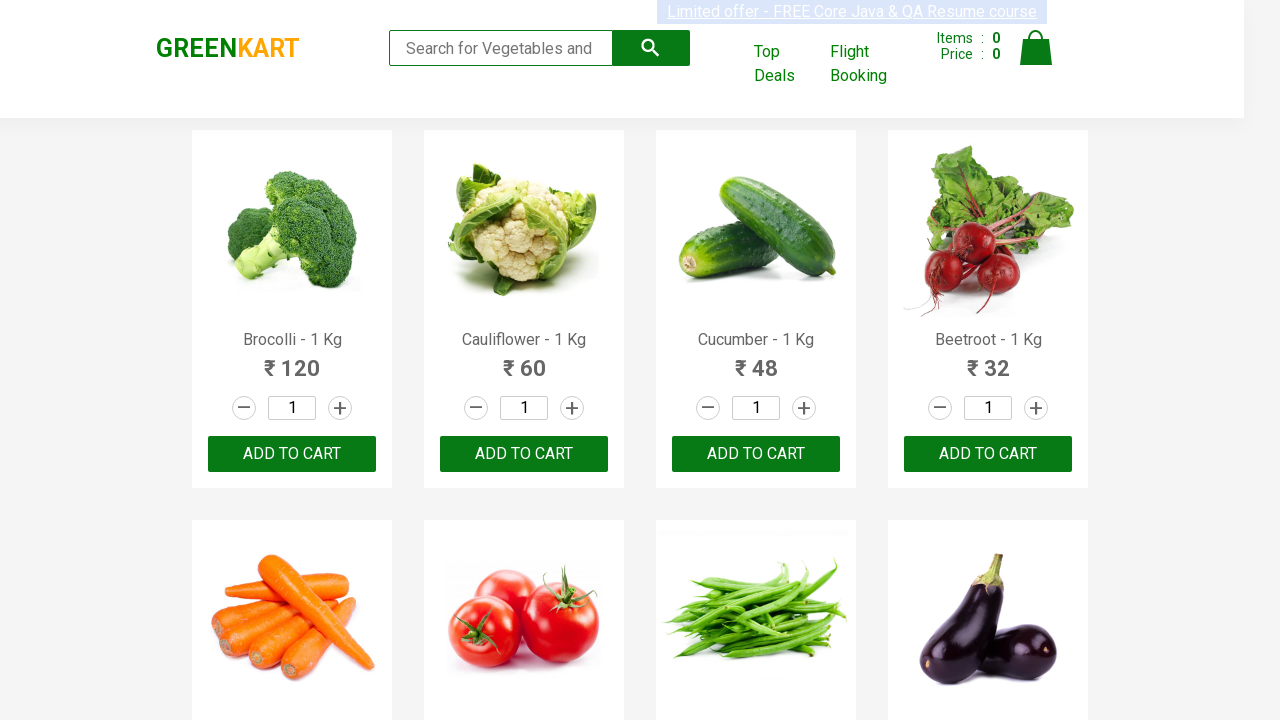

Waited for product names to load
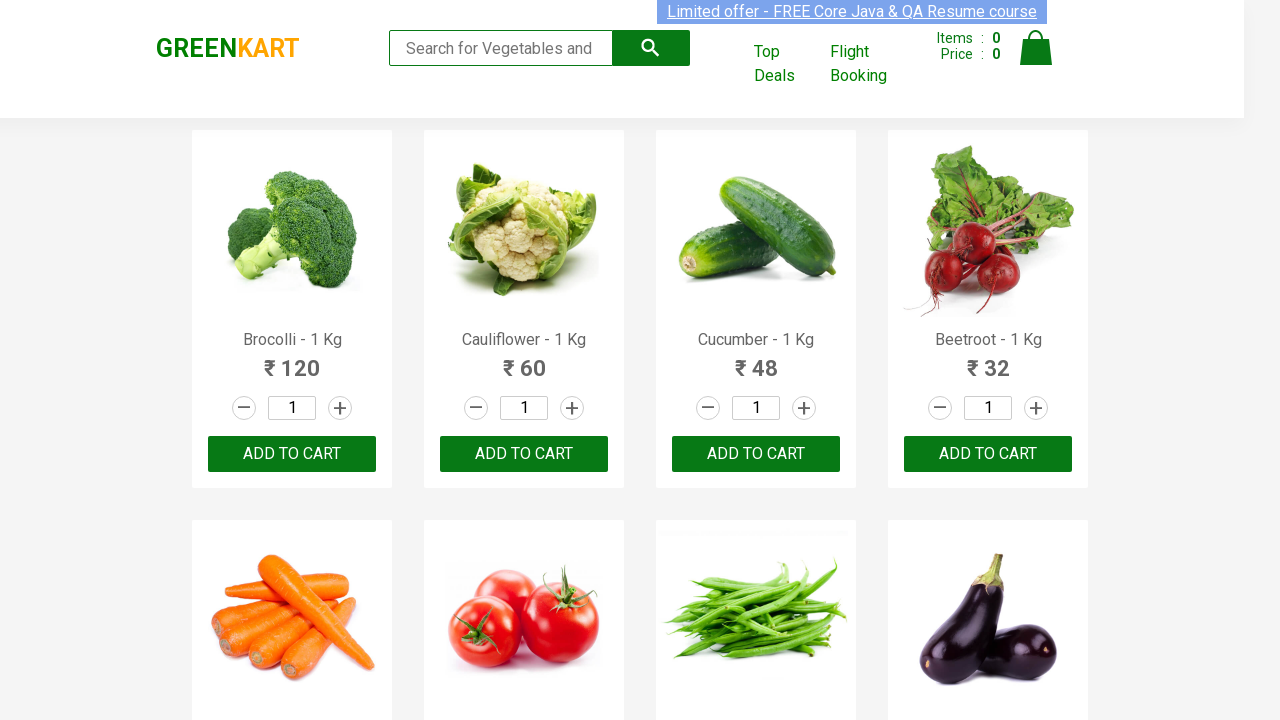

Retrieved all product names from page
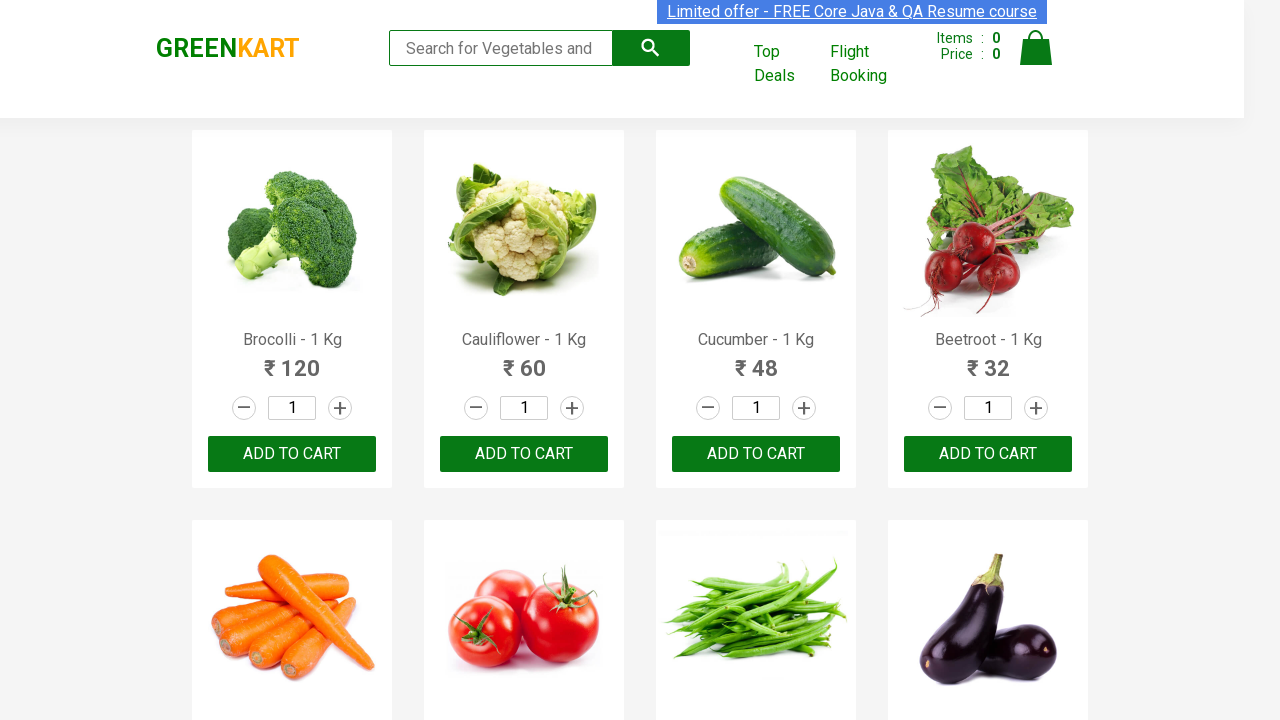

Added Brocolli to cart at (292, 454) on xpath=//div[@class='product-action']/button >> nth=0
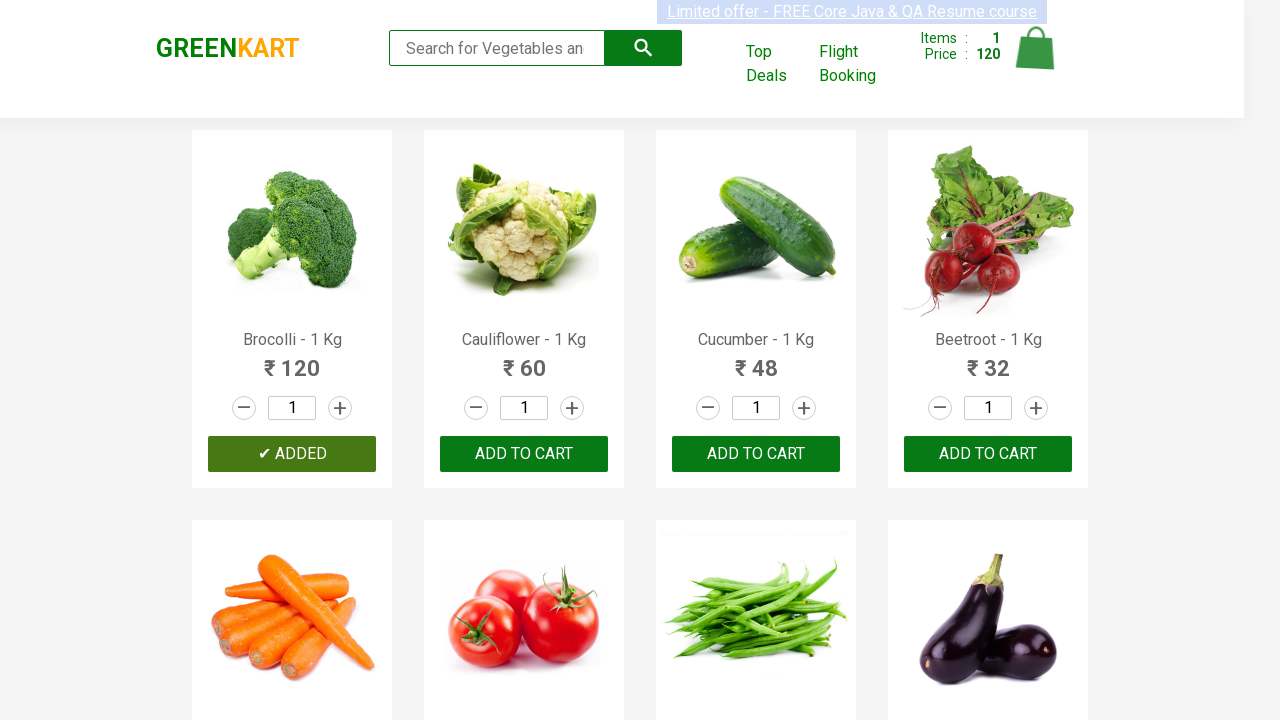

Added Cucumber to cart at (756, 454) on xpath=//div[@class='product-action']/button >> nth=2
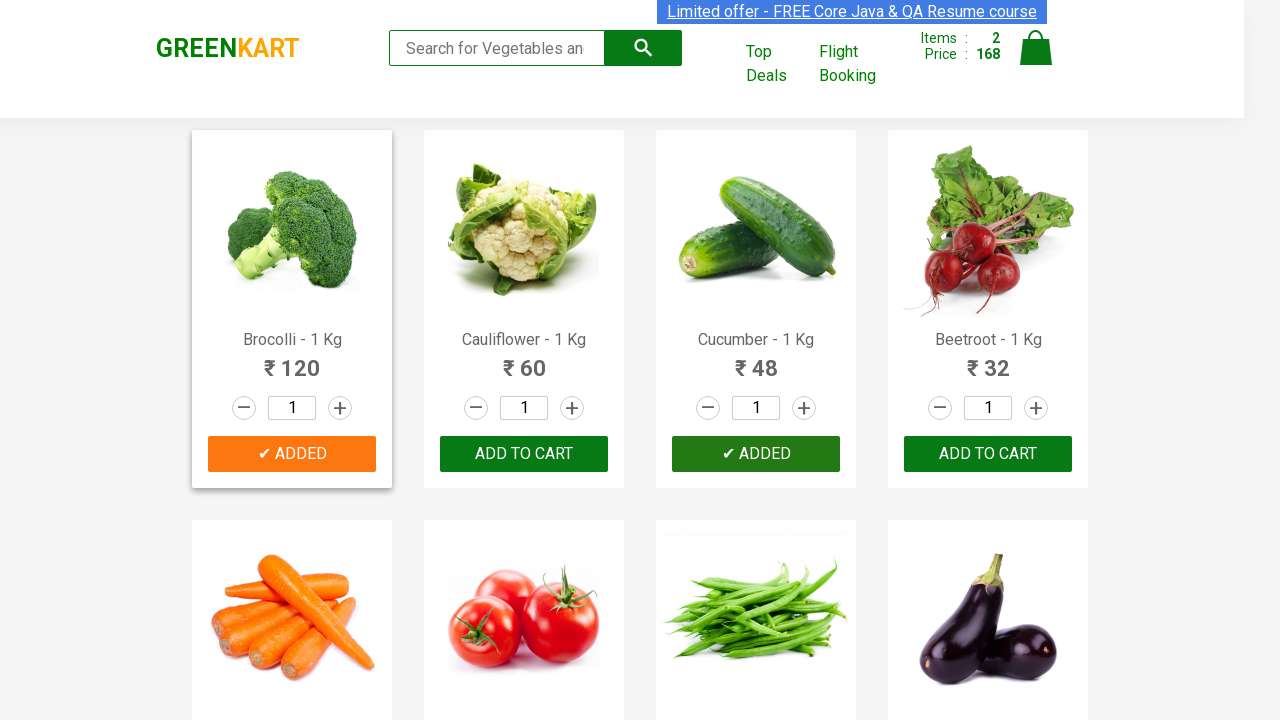

Added Beetroot to cart at (988, 454) on xpath=//div[@class='product-action']/button >> nth=3
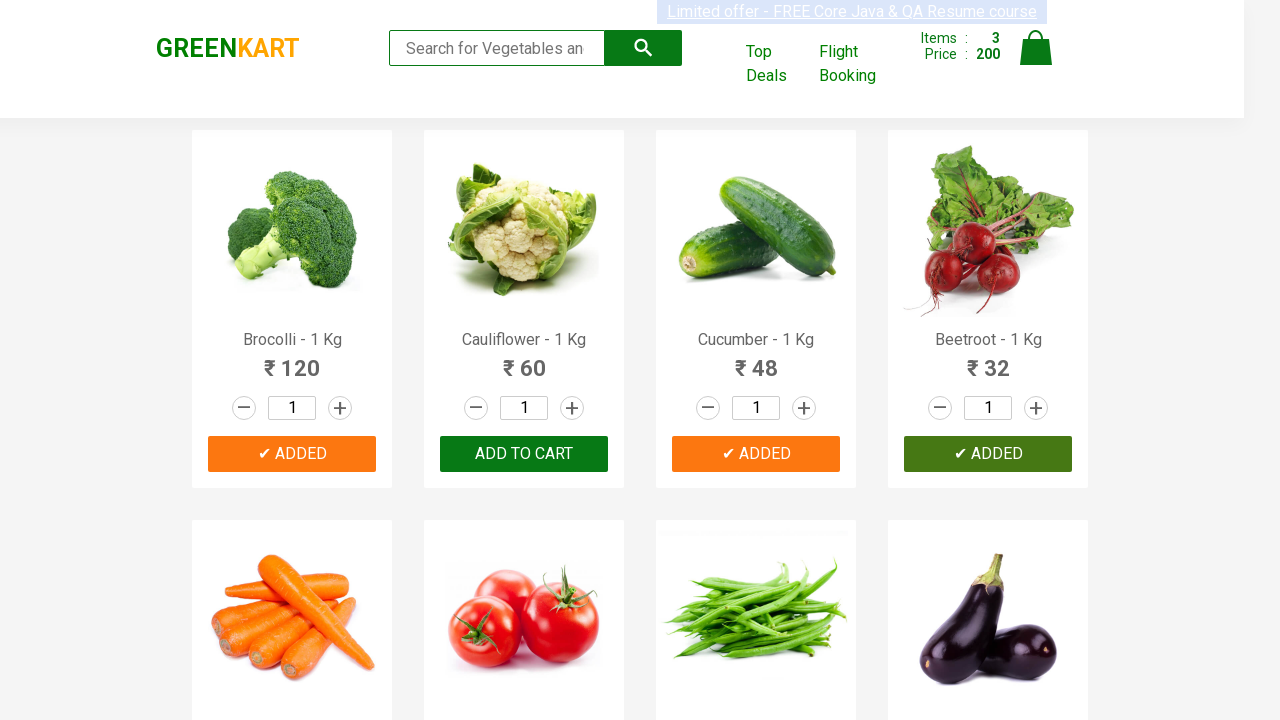

Clicked on cart icon to view cart at (1036, 48) on img[alt='Cart']
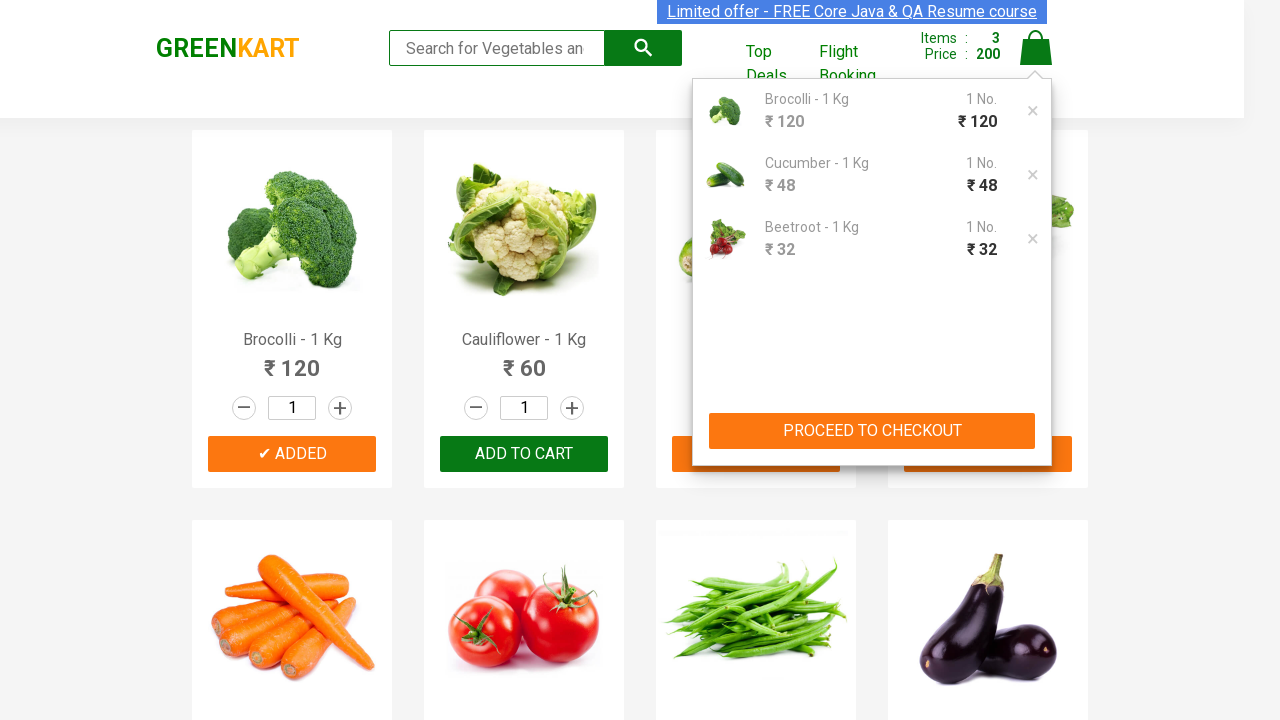

Clicked PROCEED TO CHECKOUT button at (872, 431) on xpath=//button[contains(text(),'PROCEED TO CHECKOUT')]
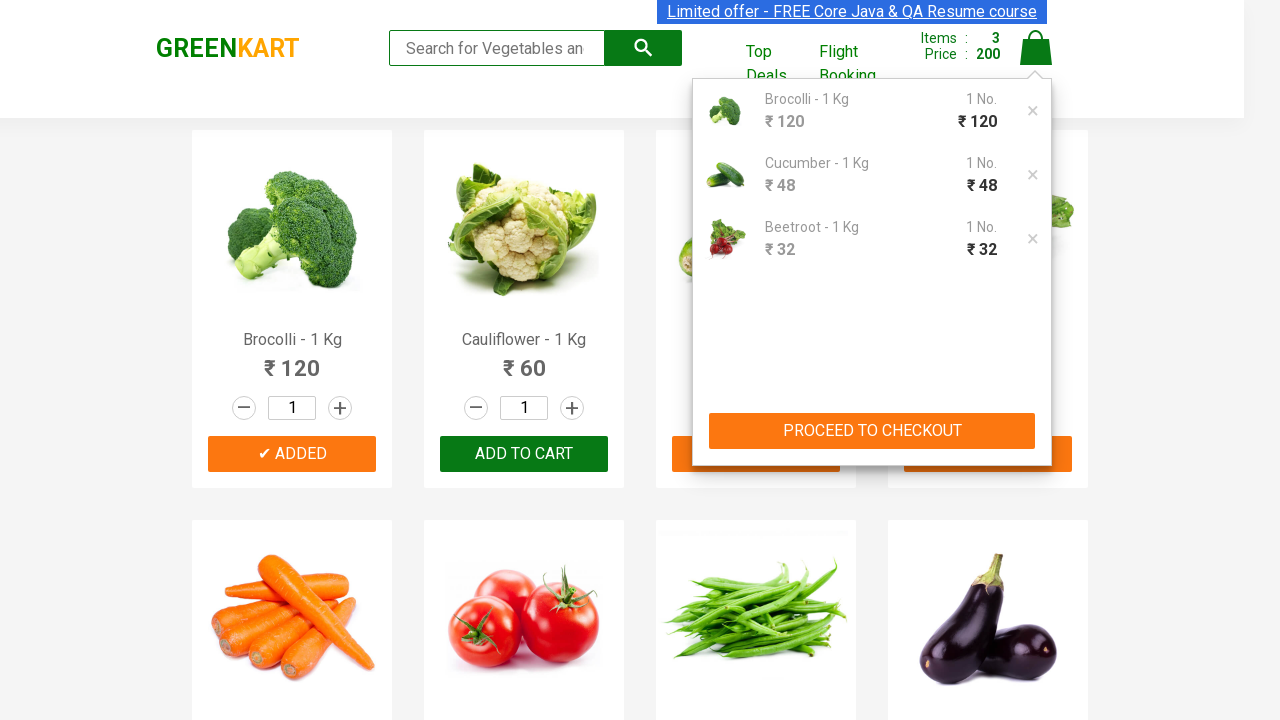

Promo code input field became visible
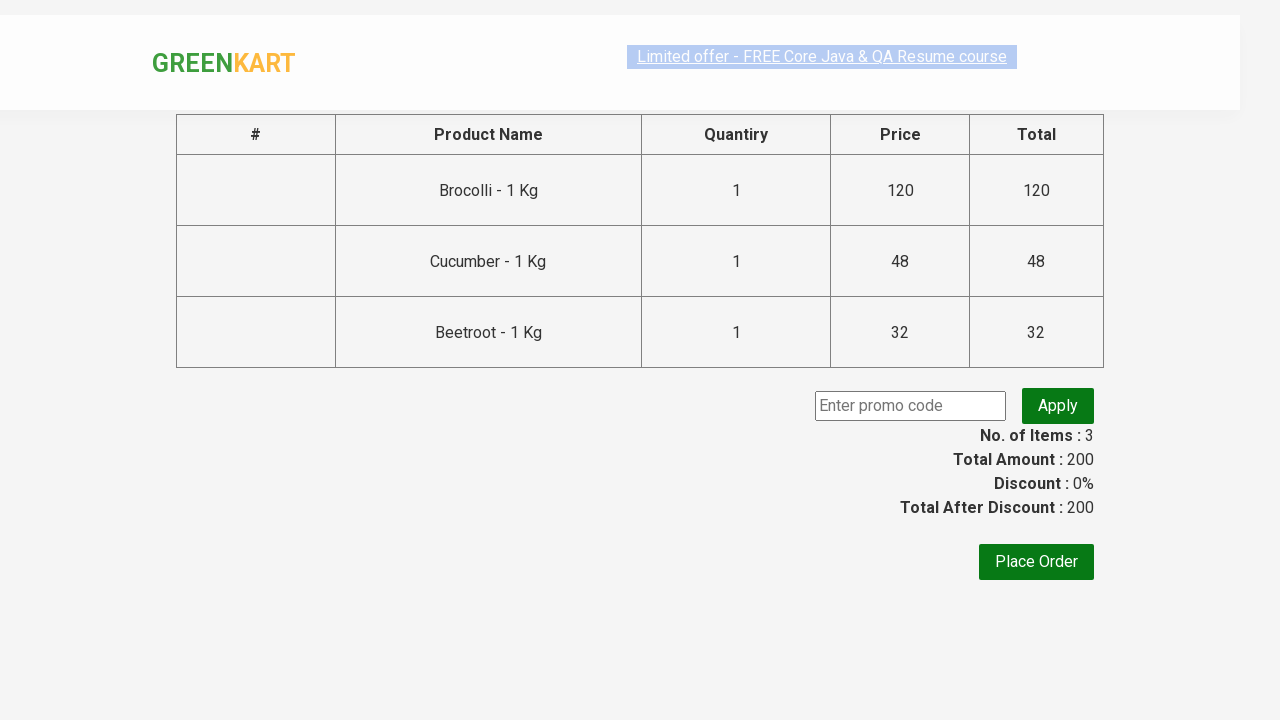

Entered promo code 'rahulshettyacademy' on input.promoCode
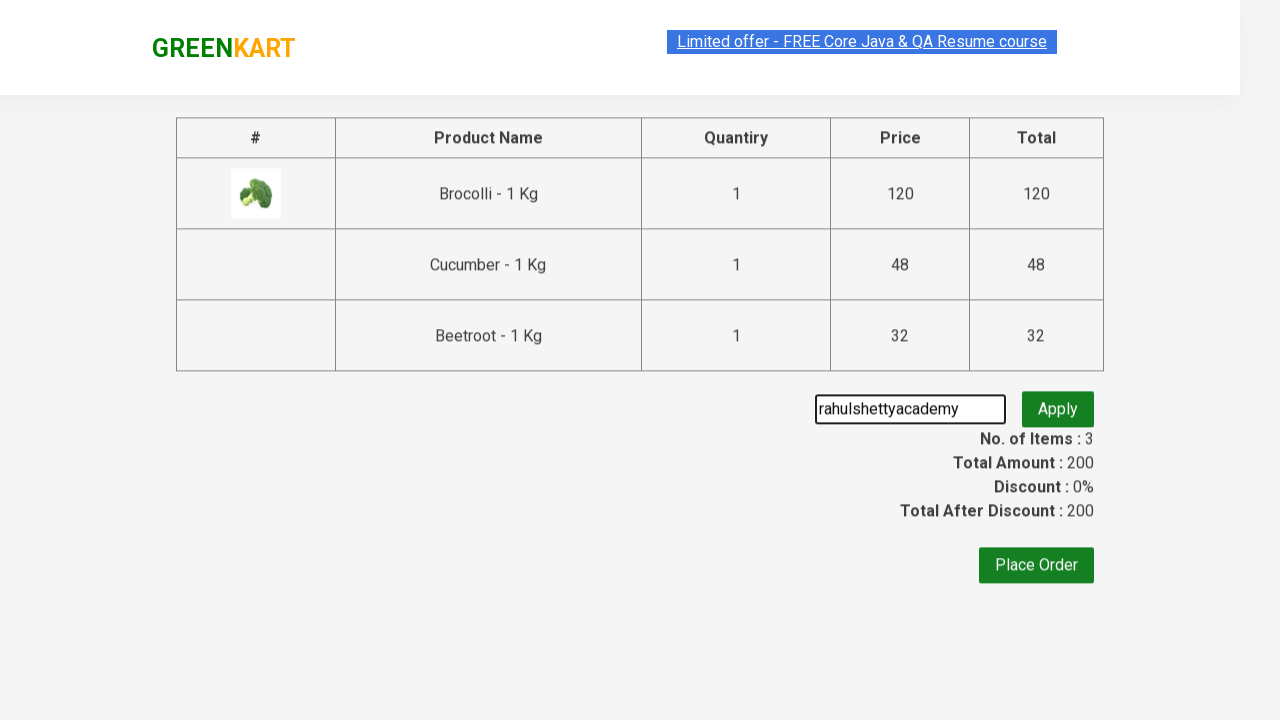

Clicked Apply promo button at (1058, 406) on button.promoBtn
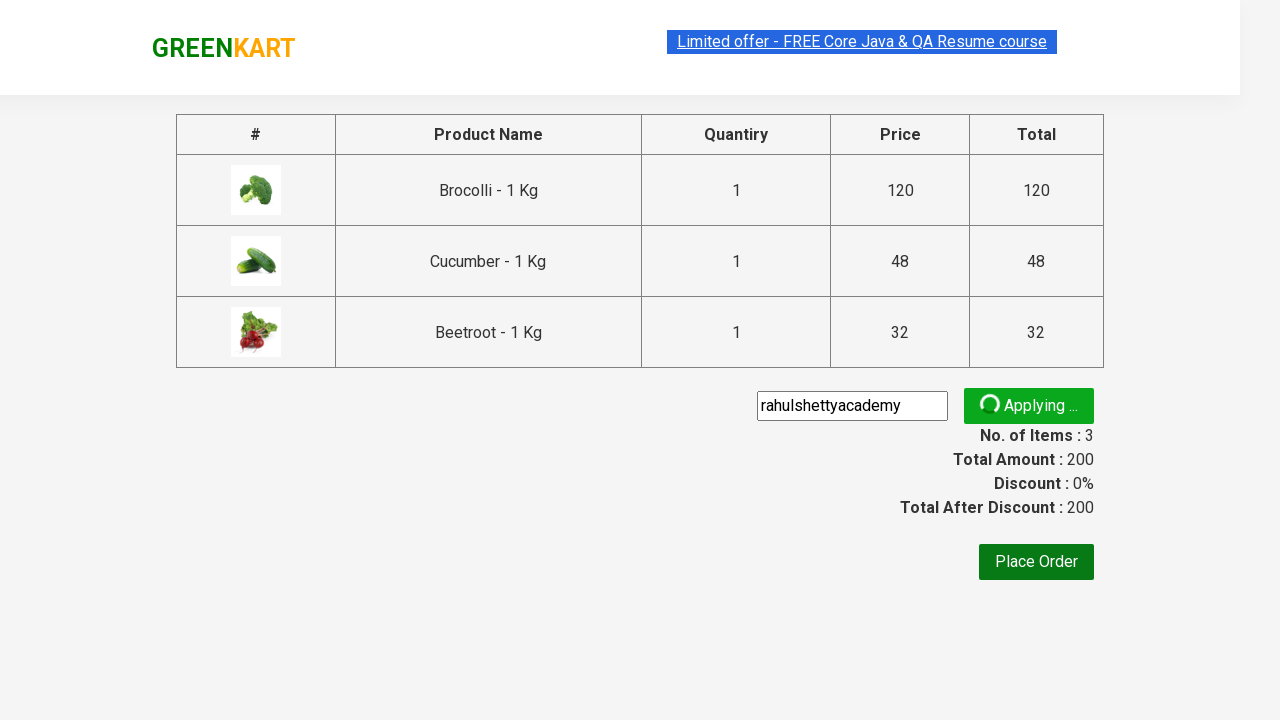

Promo code applied successfully - discount confirmed
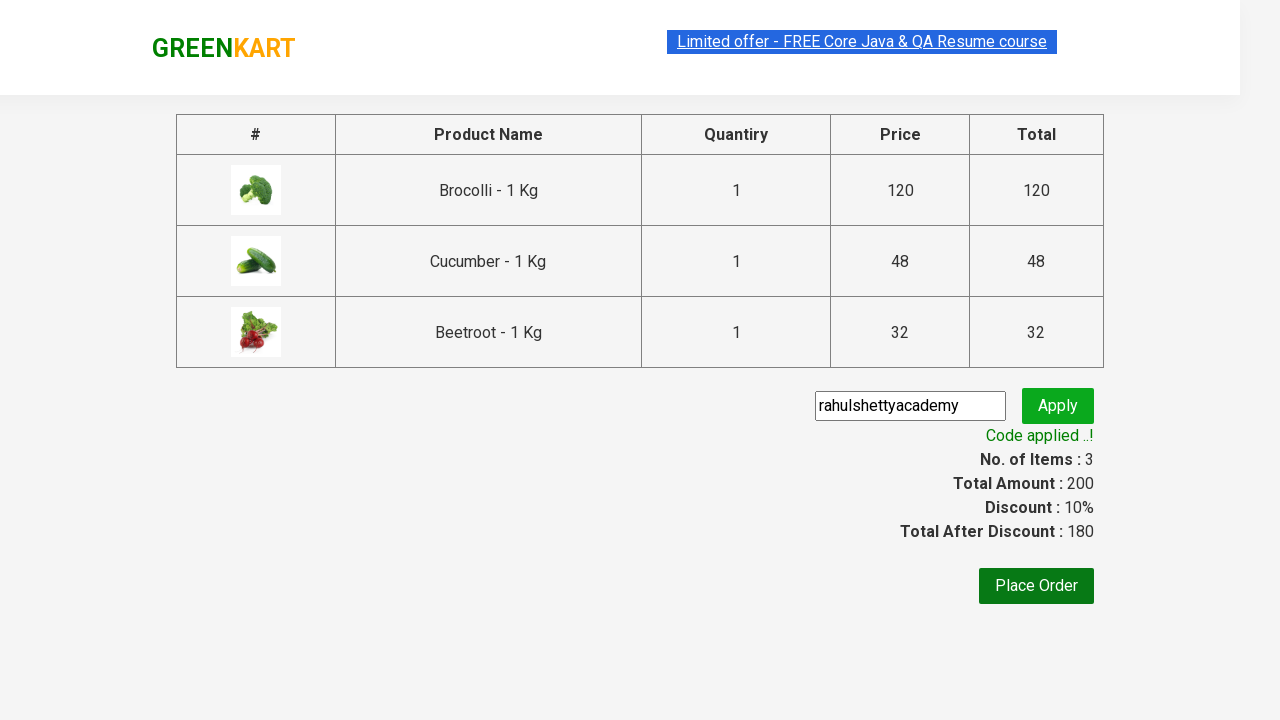

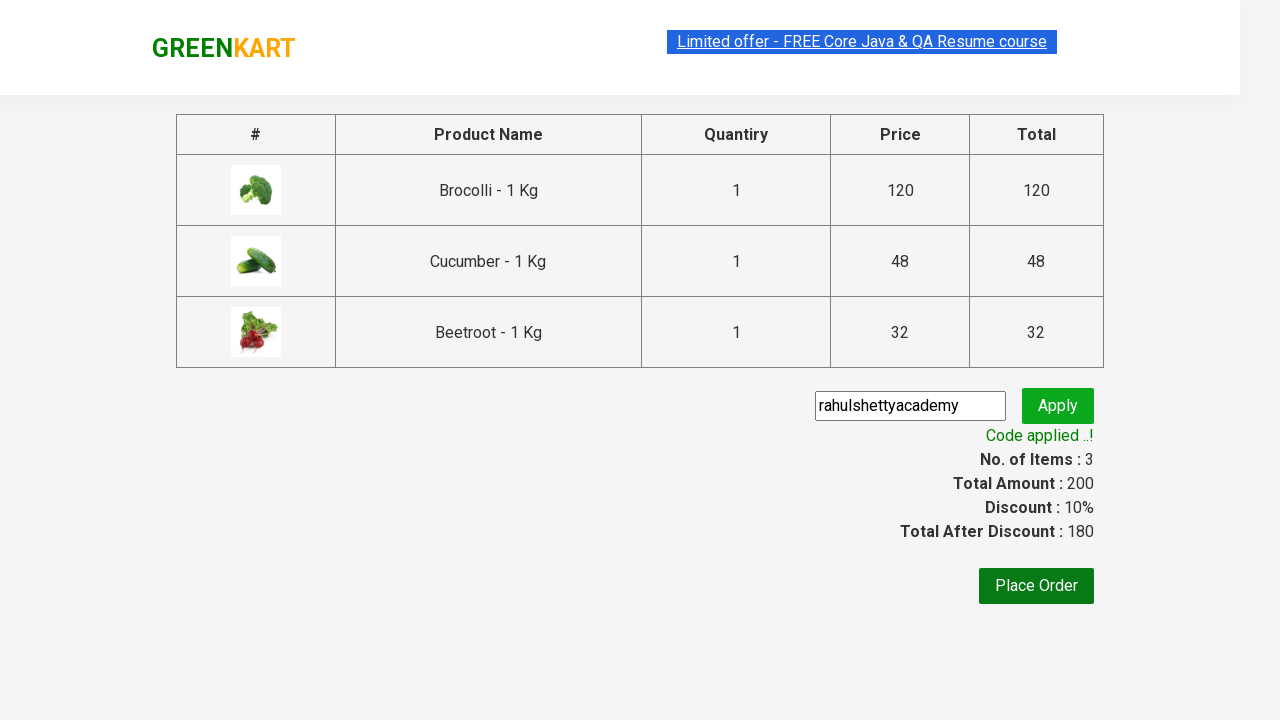